Tests Python.org search functionality by entering "pycon" in the search box and submitting the search

Starting URL: http://www.python.org

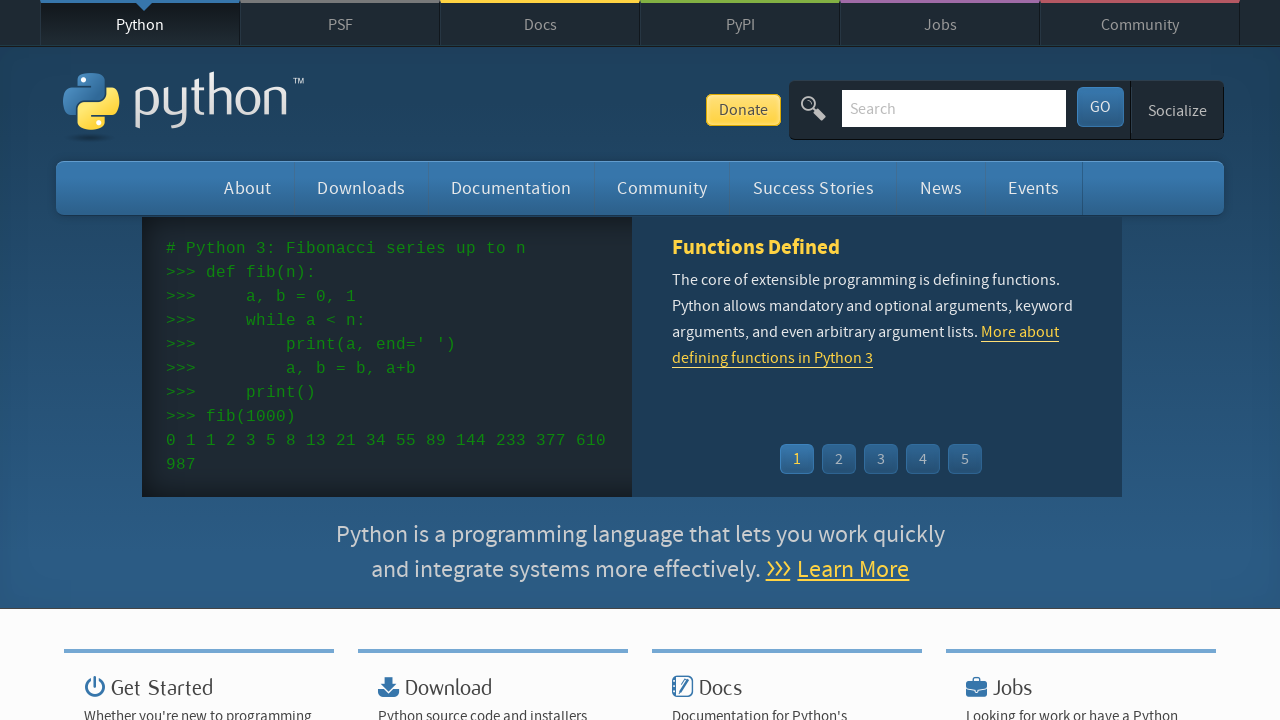

Located and cleared the search input field on input[name='q']
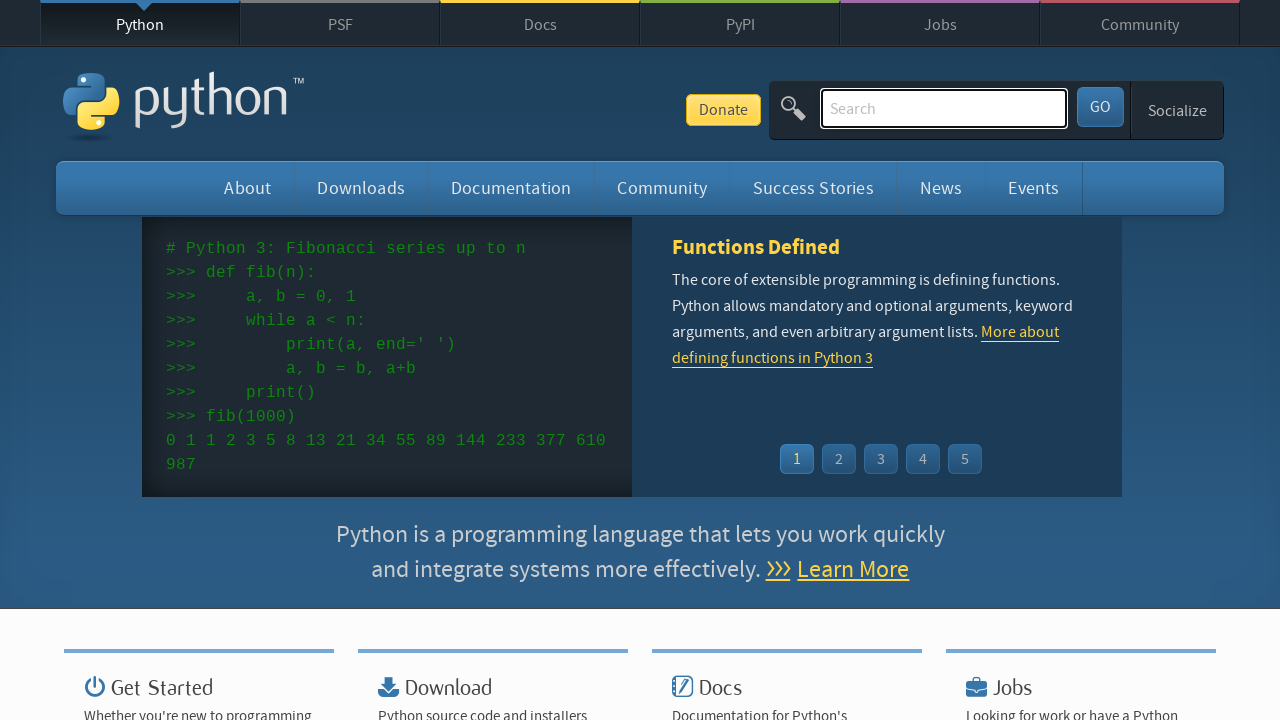

Filled search field with 'pycon' on input[name='q']
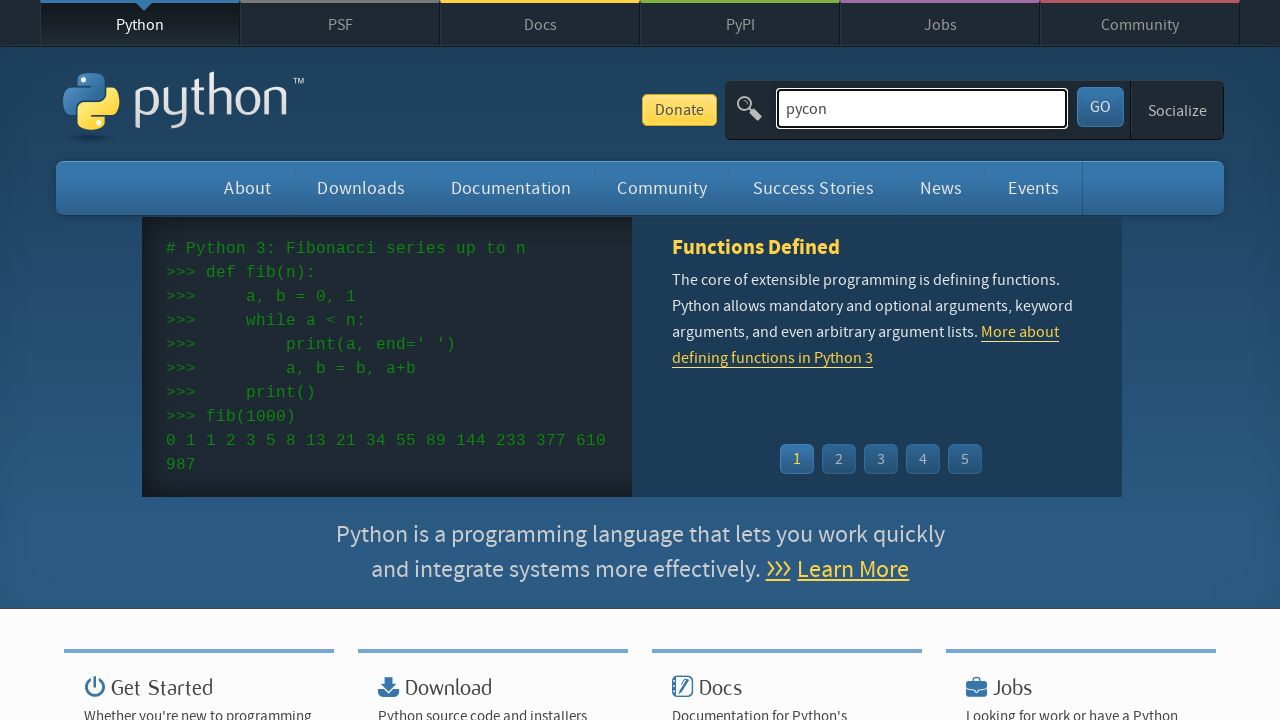

Pressed Enter to submit search on input[name='q']
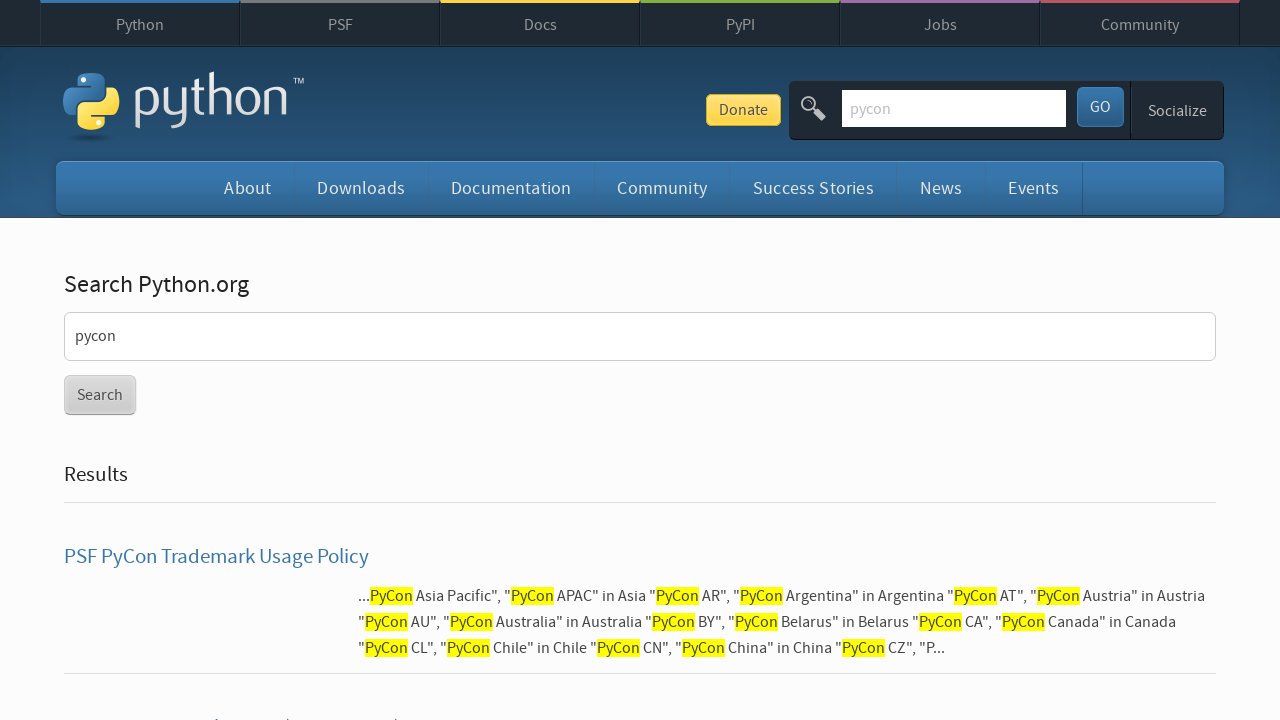

Waited for network idle after search submission
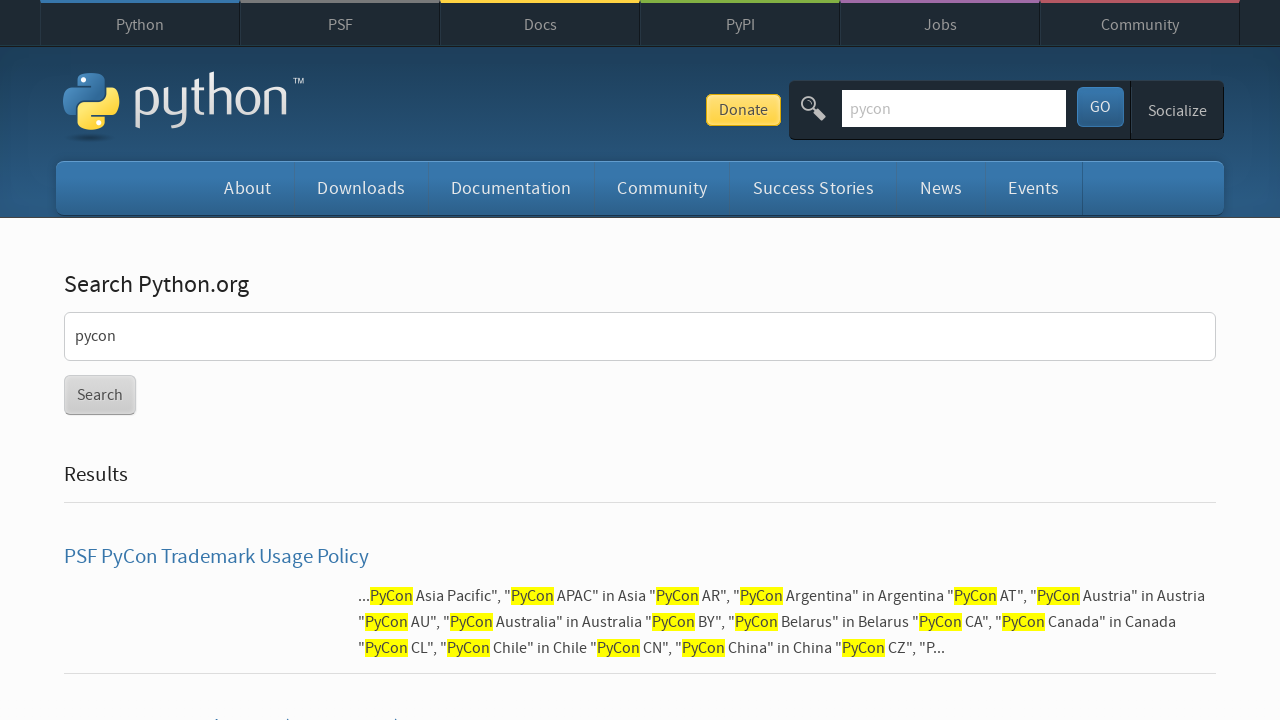

Verified that search results are present (no 'No results found' message)
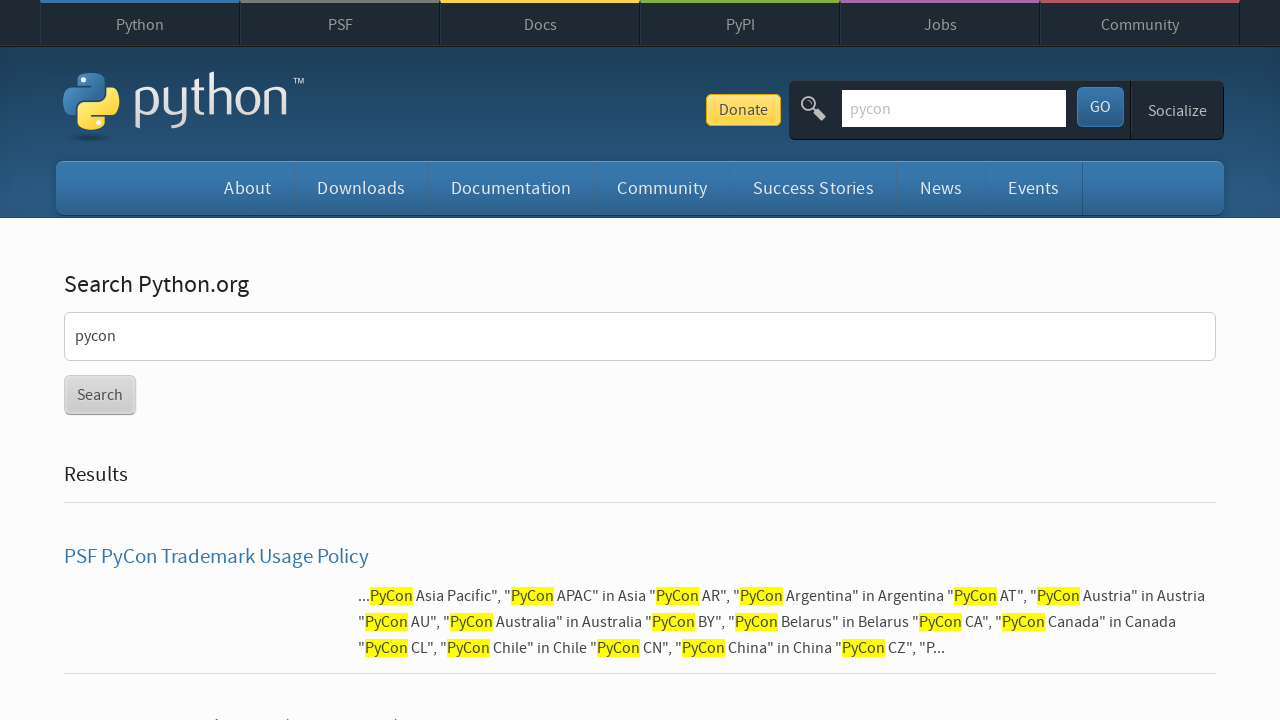

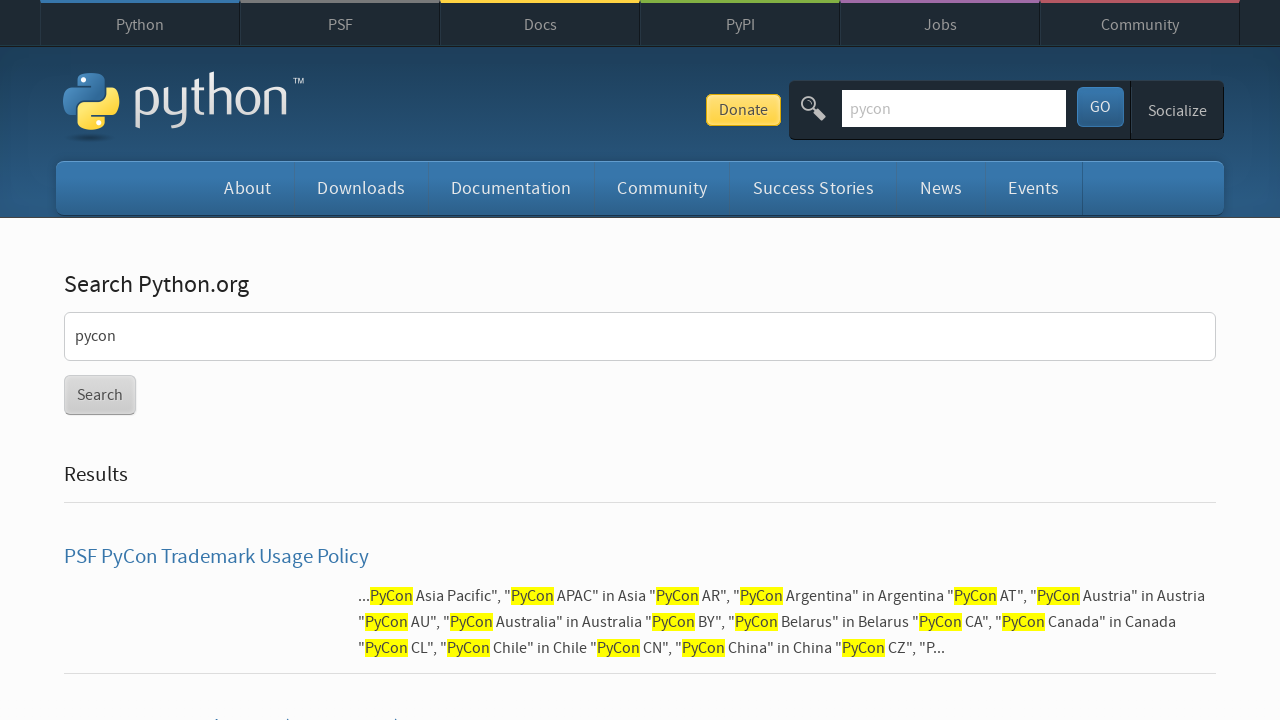